Tests a text box form by filling in user details including name, email, and addresses using parameterized test data

Starting URL: https://demoqa.com/text-box

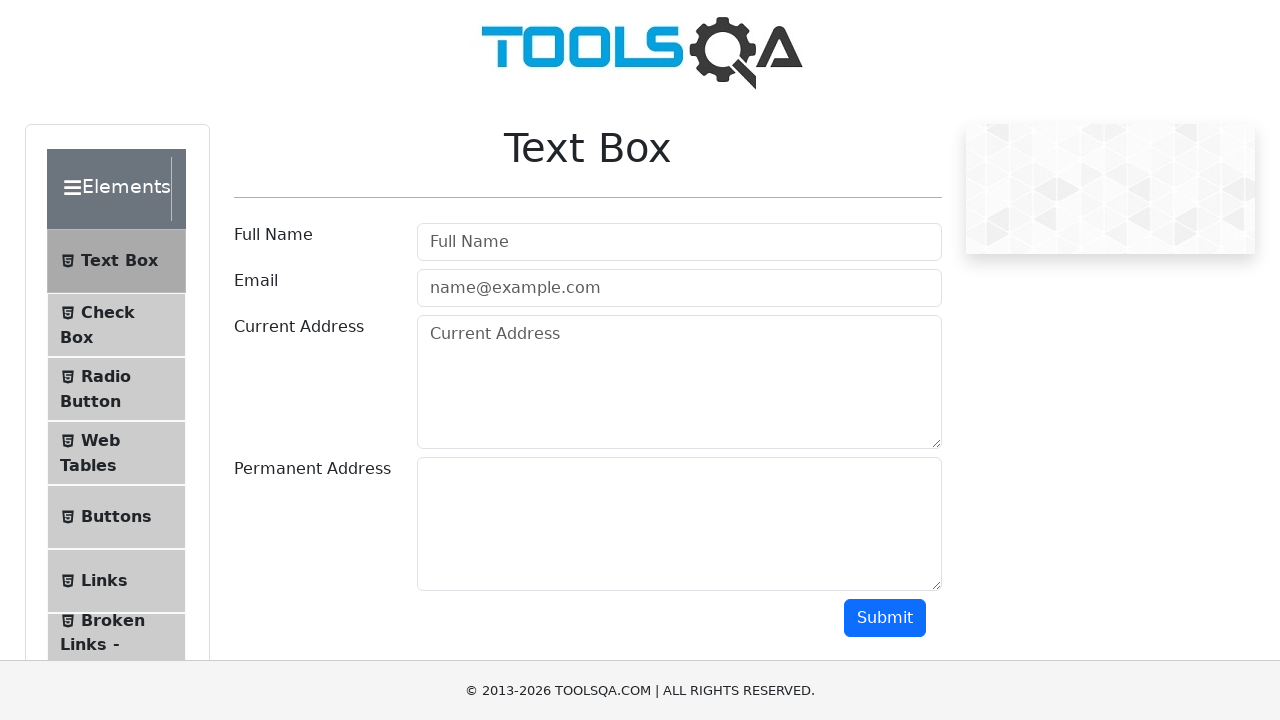

Filled userName field with 'santosh' on #userName
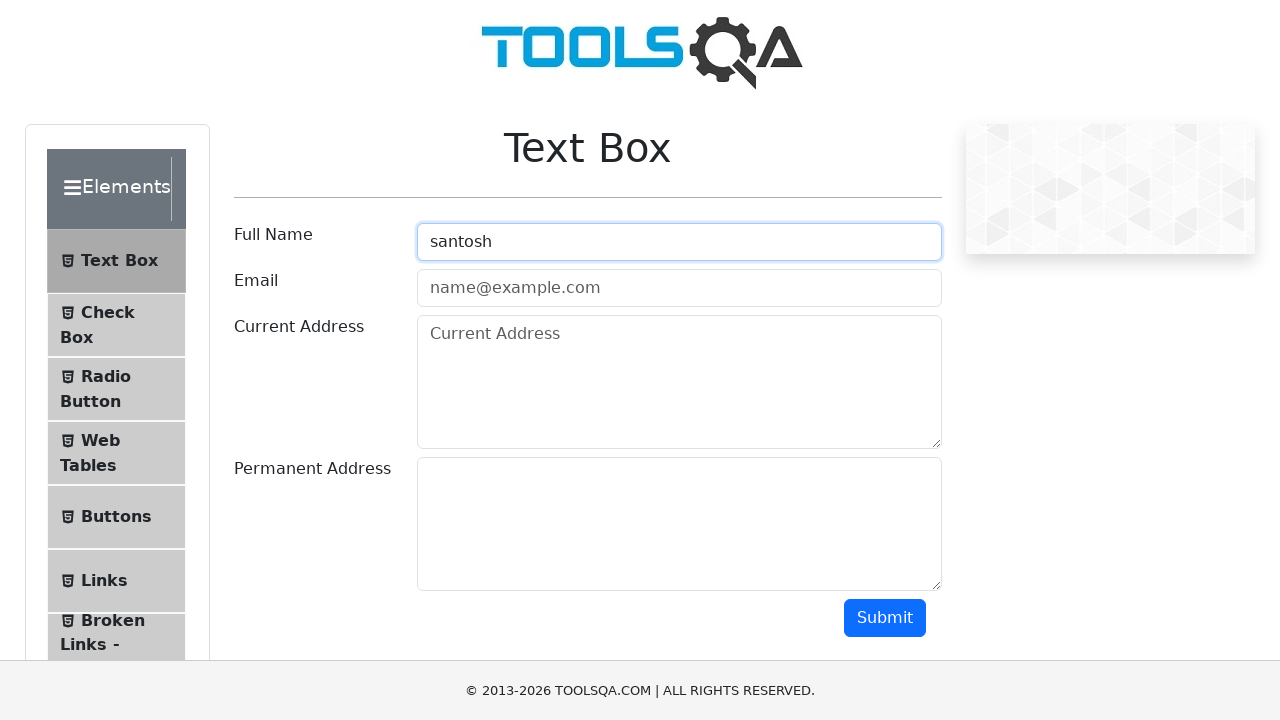

Filled userEmail field with 'santosh@techaxisgroup.com' on #userEmail
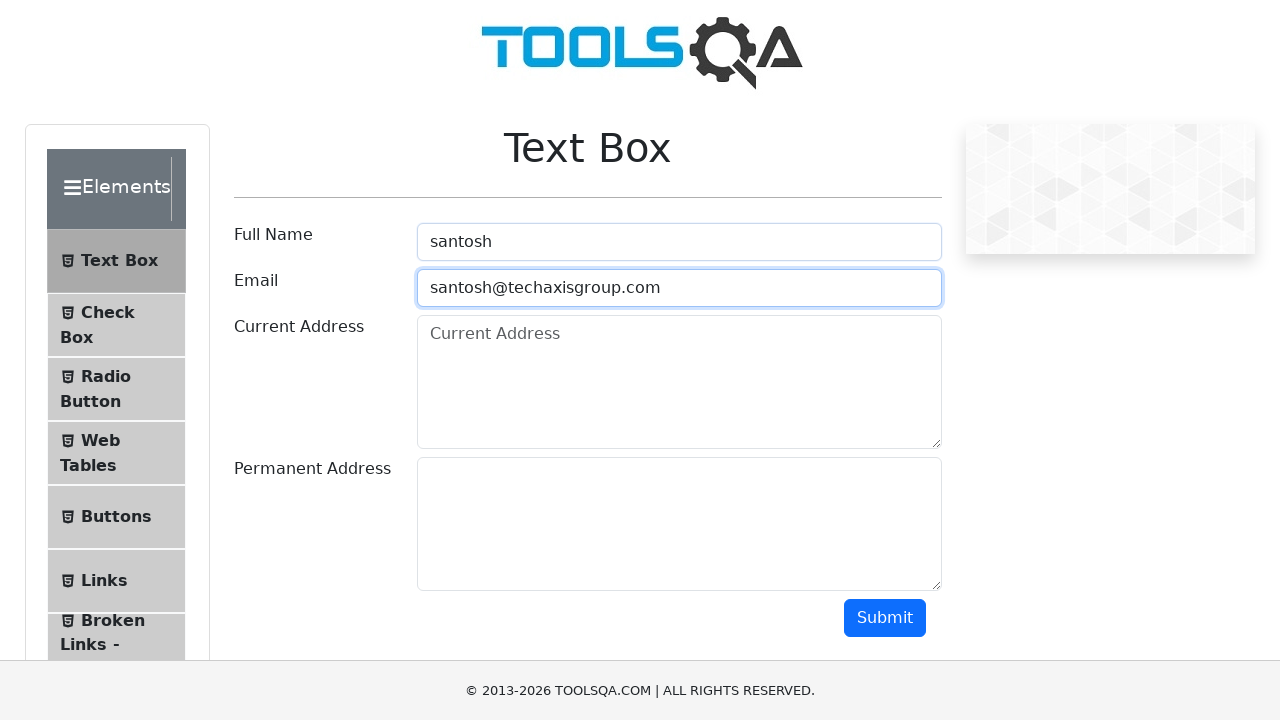

Filled currentAddress field with 'USA' on #currentAddress
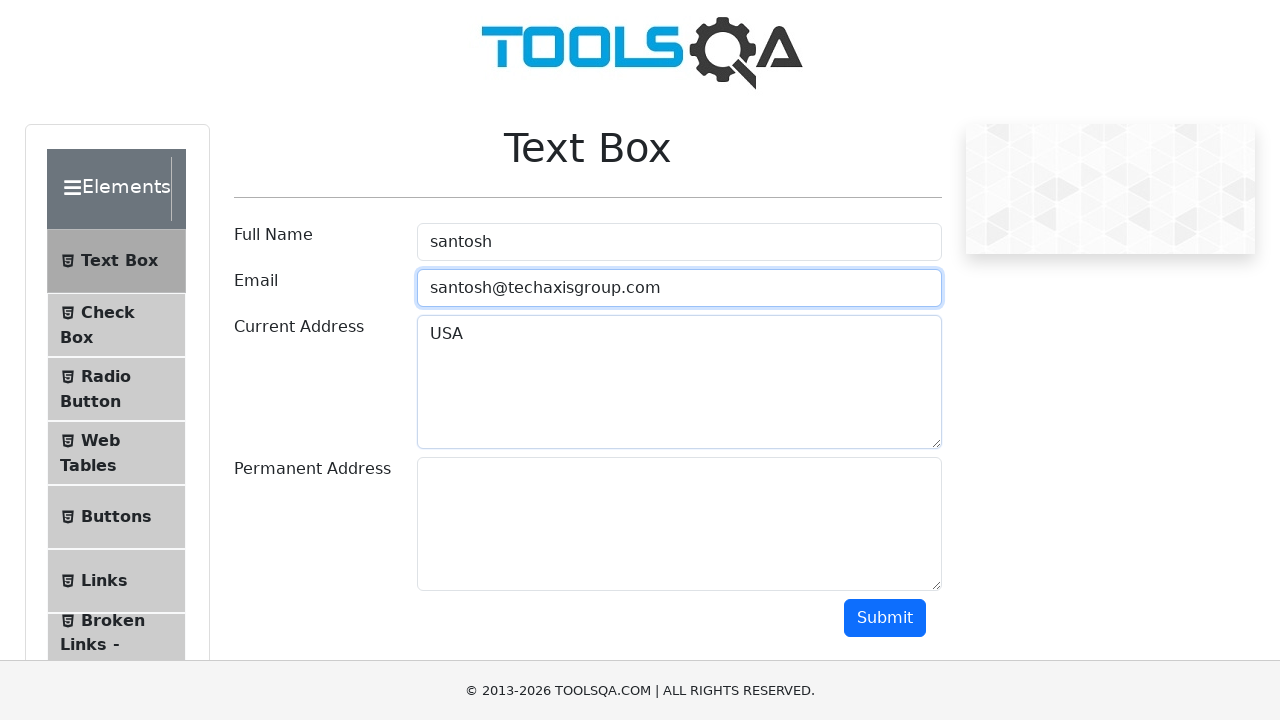

Filled permanentAddress field with 'India' on #permanentAddress
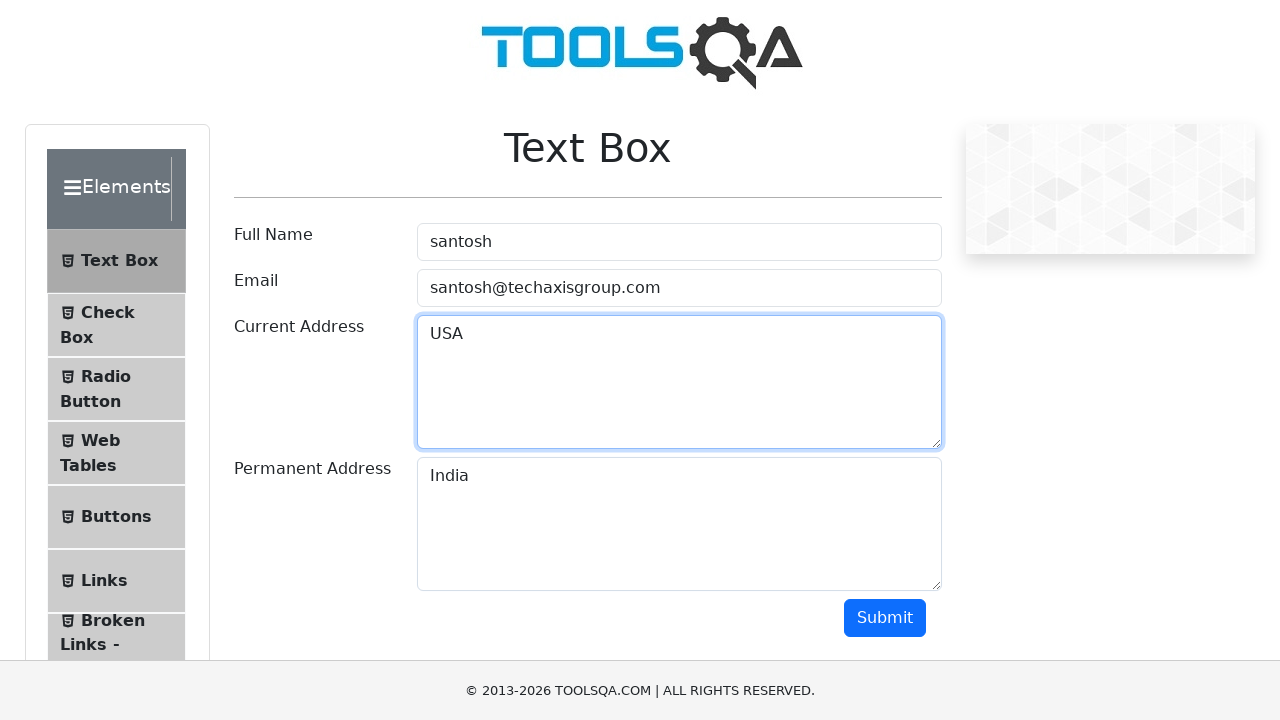

Navigated to https://demoqa.com/text-box for second test
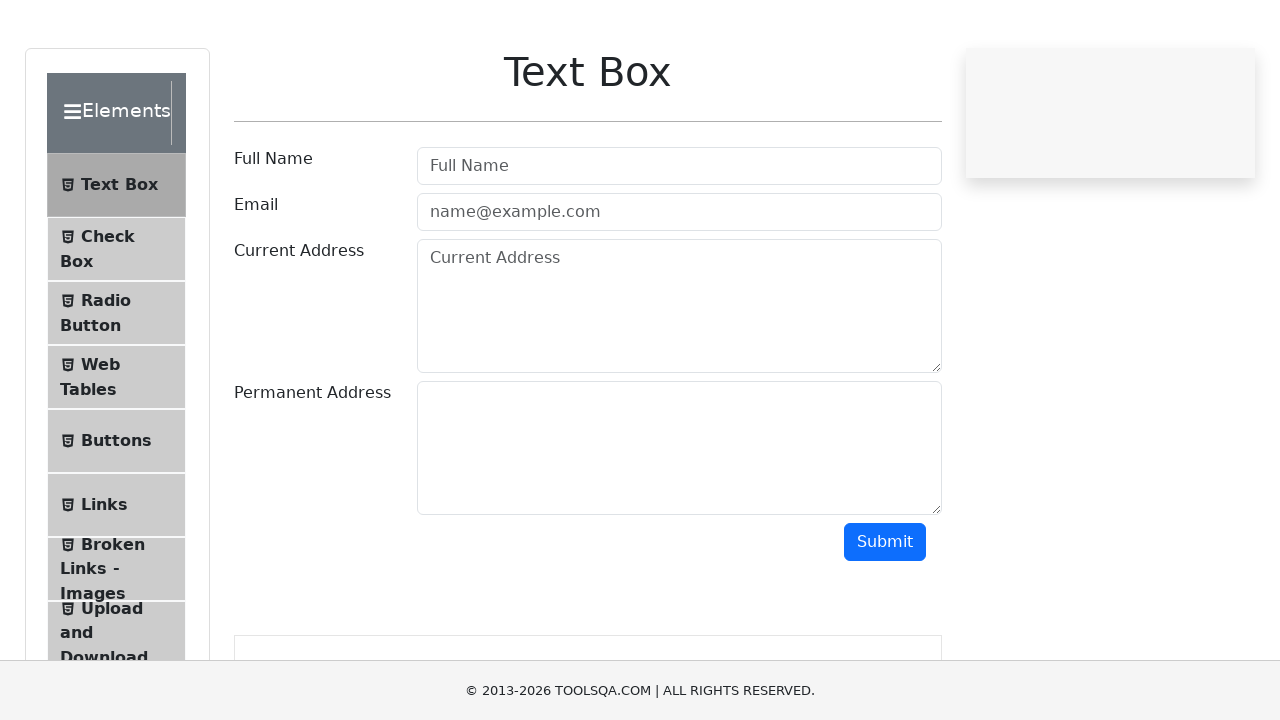

Filled userName field with 'Manvir' on #userName
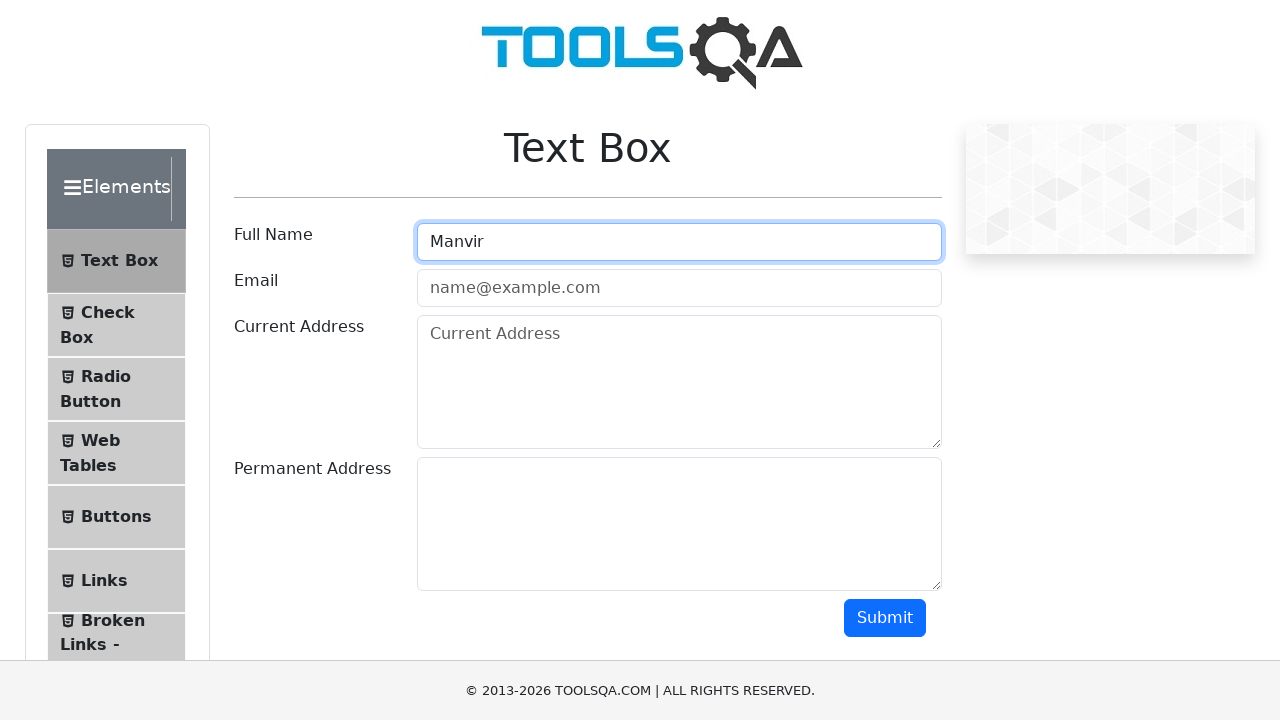

Filled userEmail field with 'Manvir@techaxisgroup.com' on #userEmail
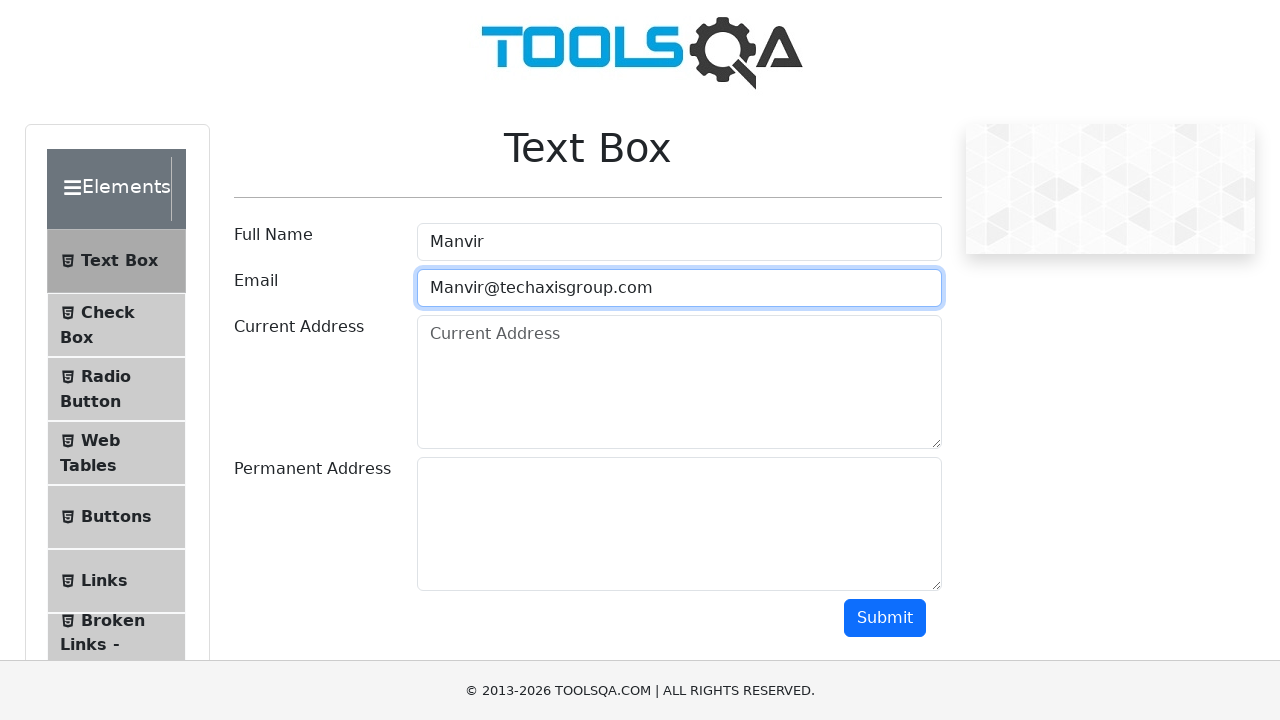

Filled currentAddress field with 'Canada' on #currentAddress
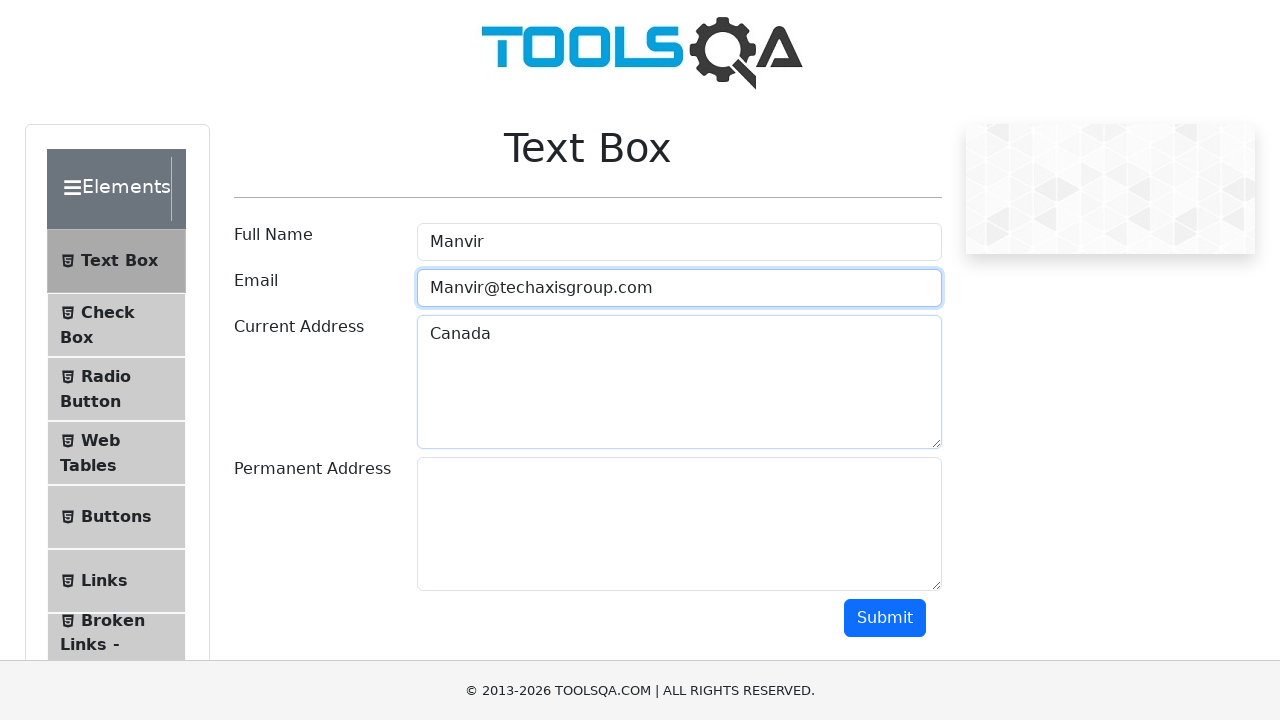

Filled permanentAddress field with 'India' on #permanentAddress
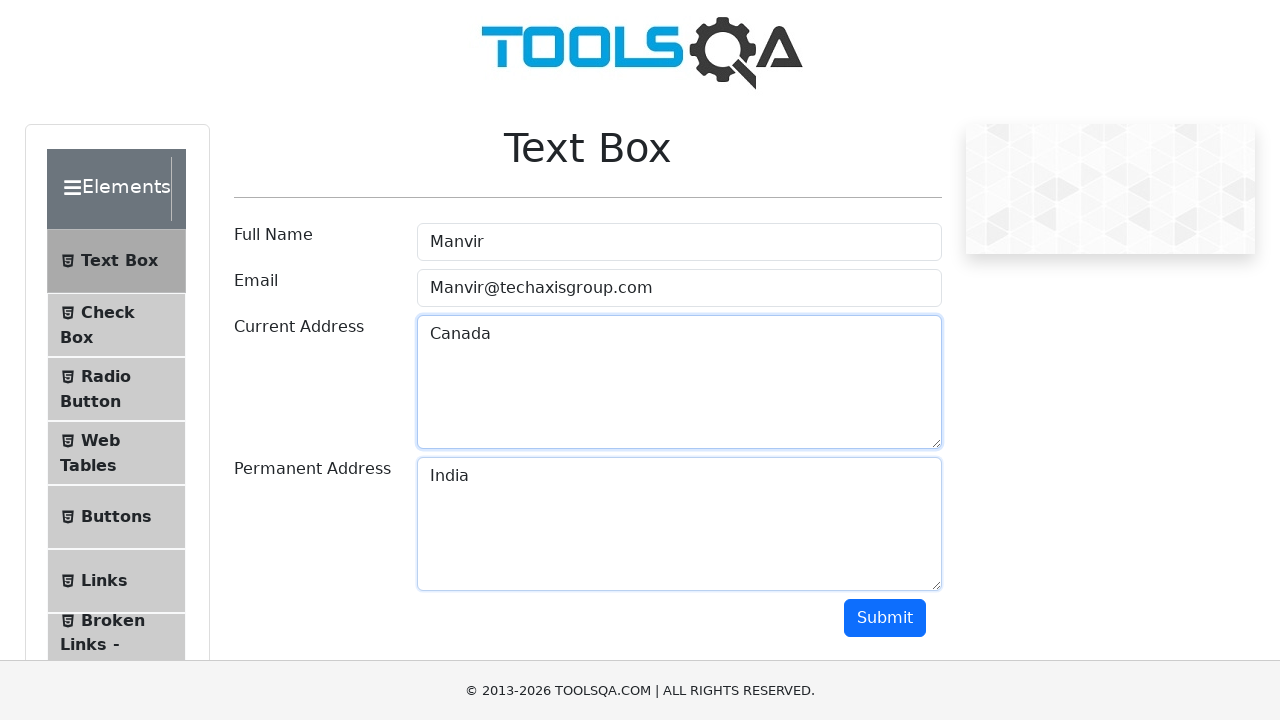

Navigated to https://demoqa.com/text-box for third test
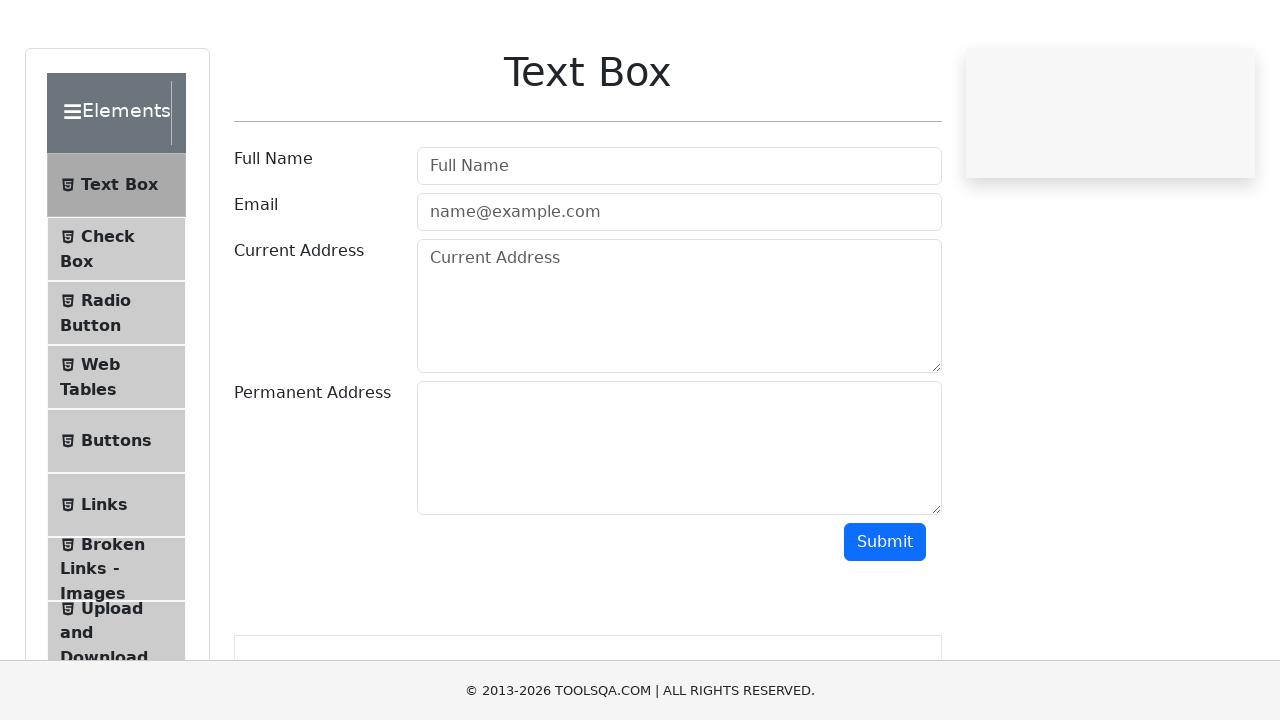

Filled userName field with 'Yewaruddin' on #userName
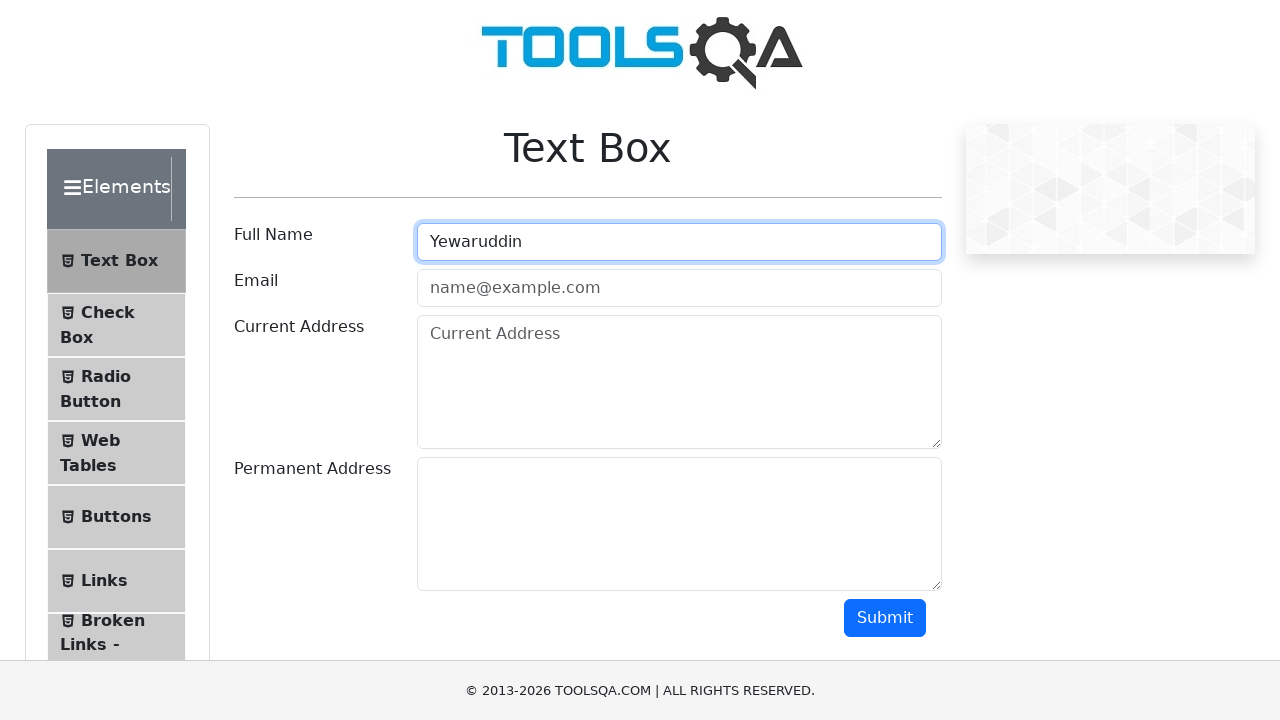

Filled userEmail field with 'Yewaruddin@techaxisgroup.com' on #userEmail
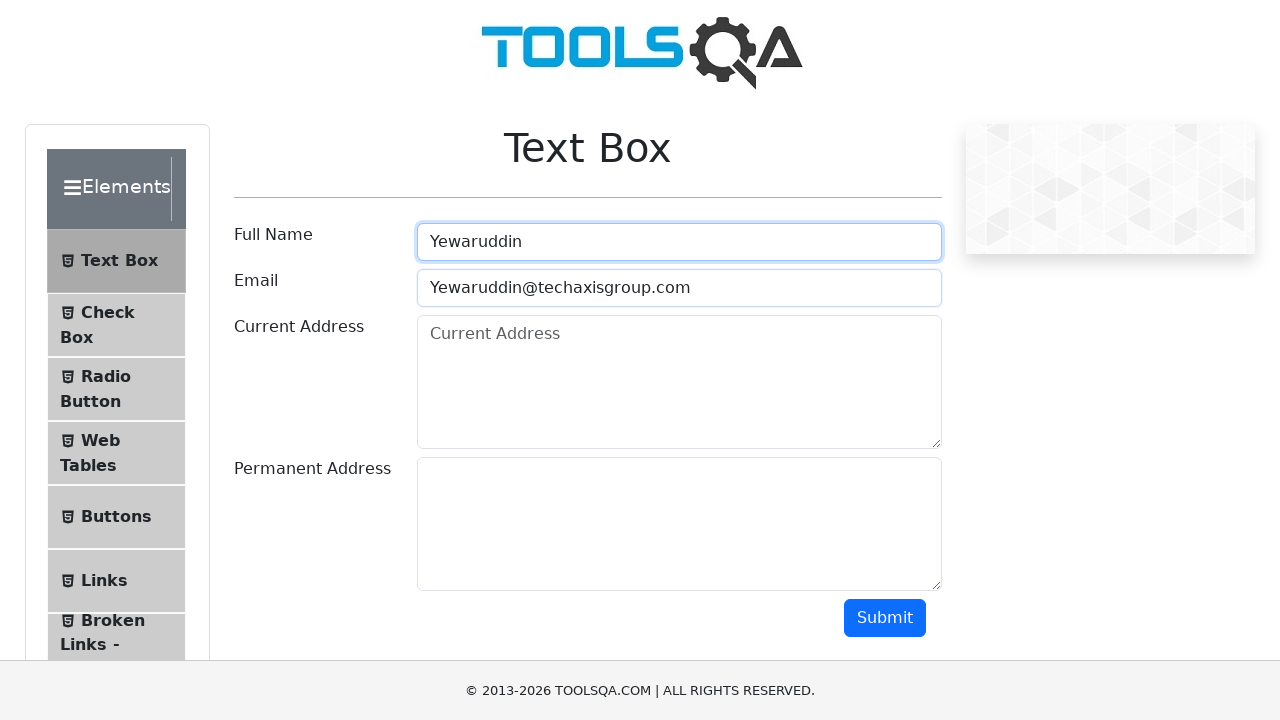

Filled currentAddress field with 'Hyderabad' on #currentAddress
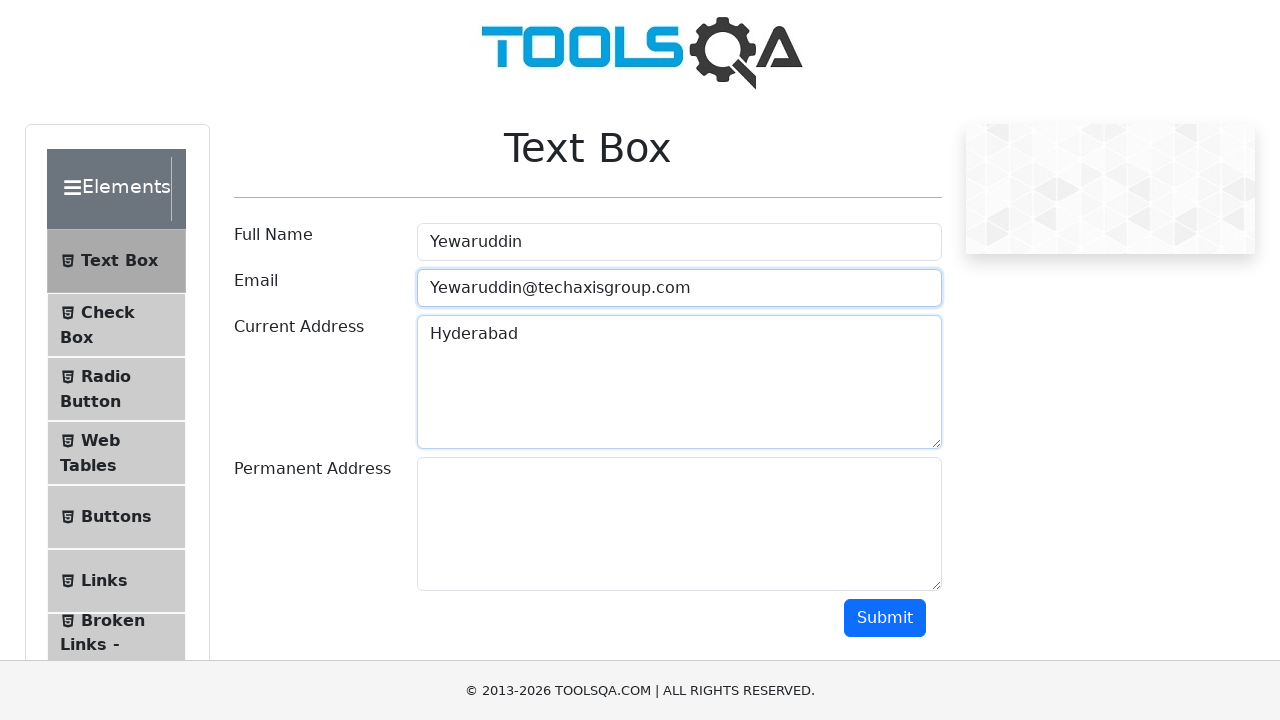

Filled permanentAddress field with 'India' on #permanentAddress
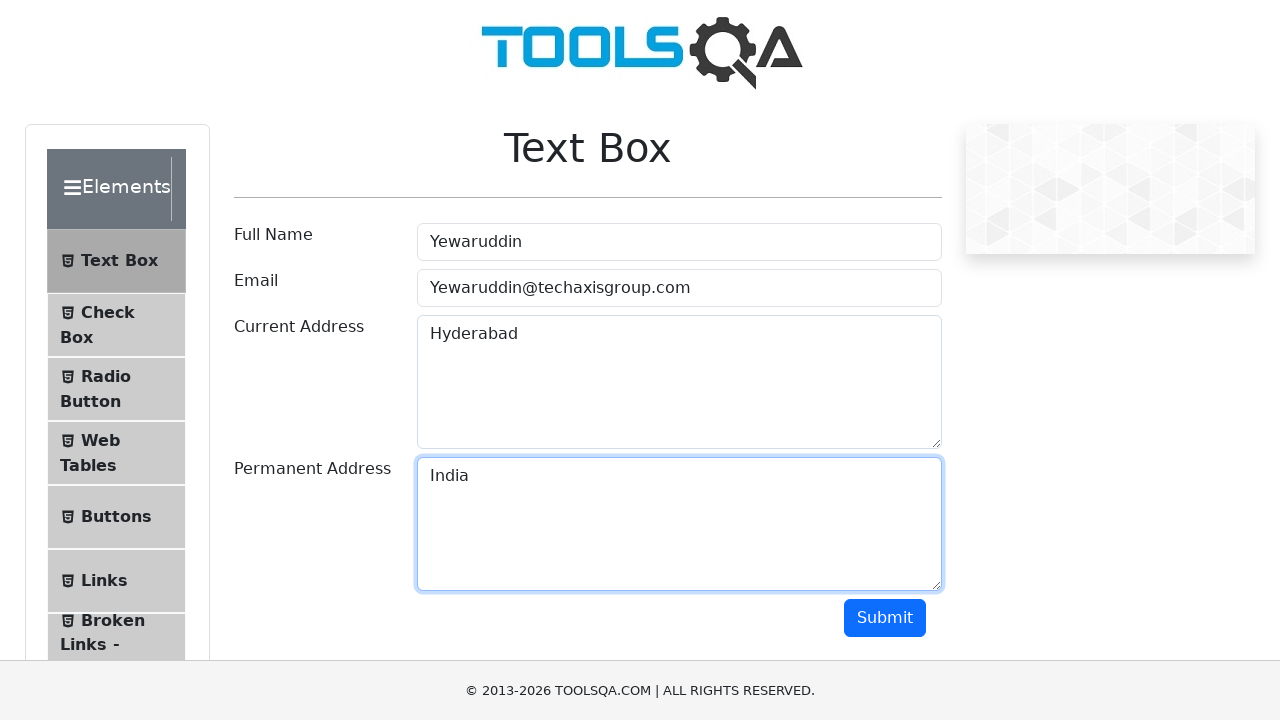

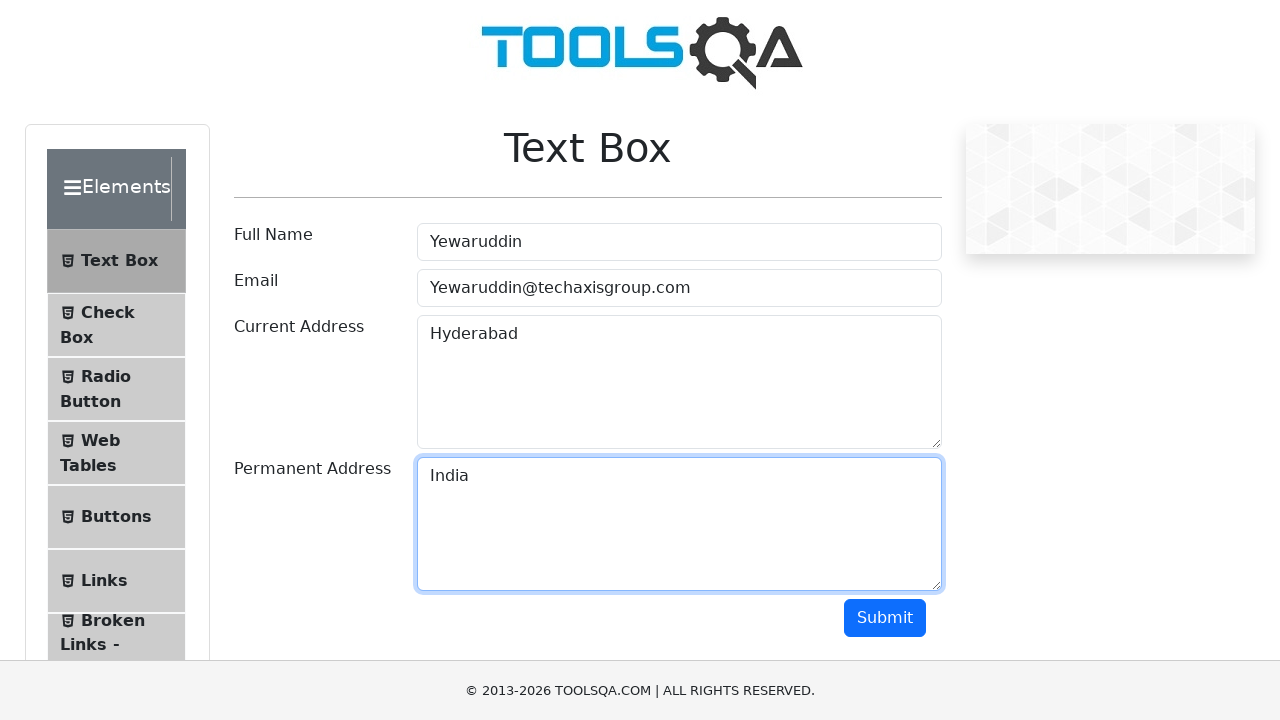